Automates flight booking flow on SpiceJet website by selecting trip type, passenger details, origin/destination cities, and departure date

Starting URL: https://www.spicejet.com

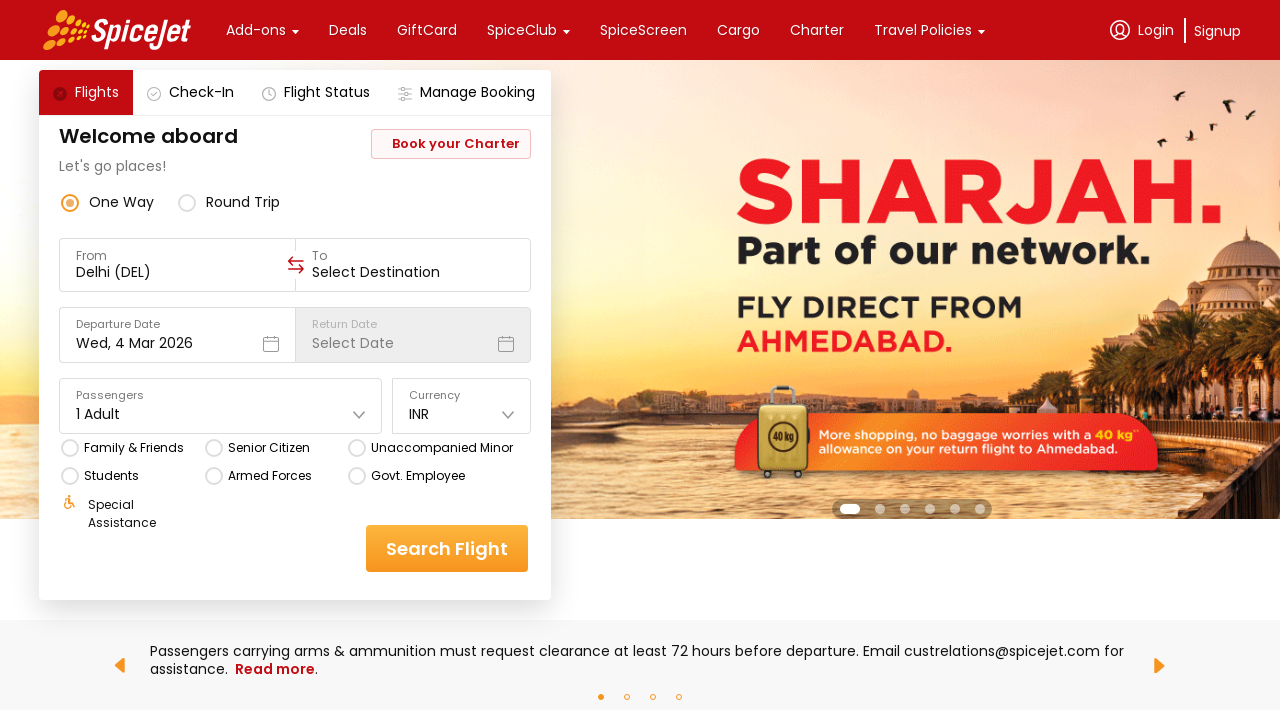

Selected one-way trip type at (70, 202) on xpath=//div[@data-testid='one-way-radio-button']/div
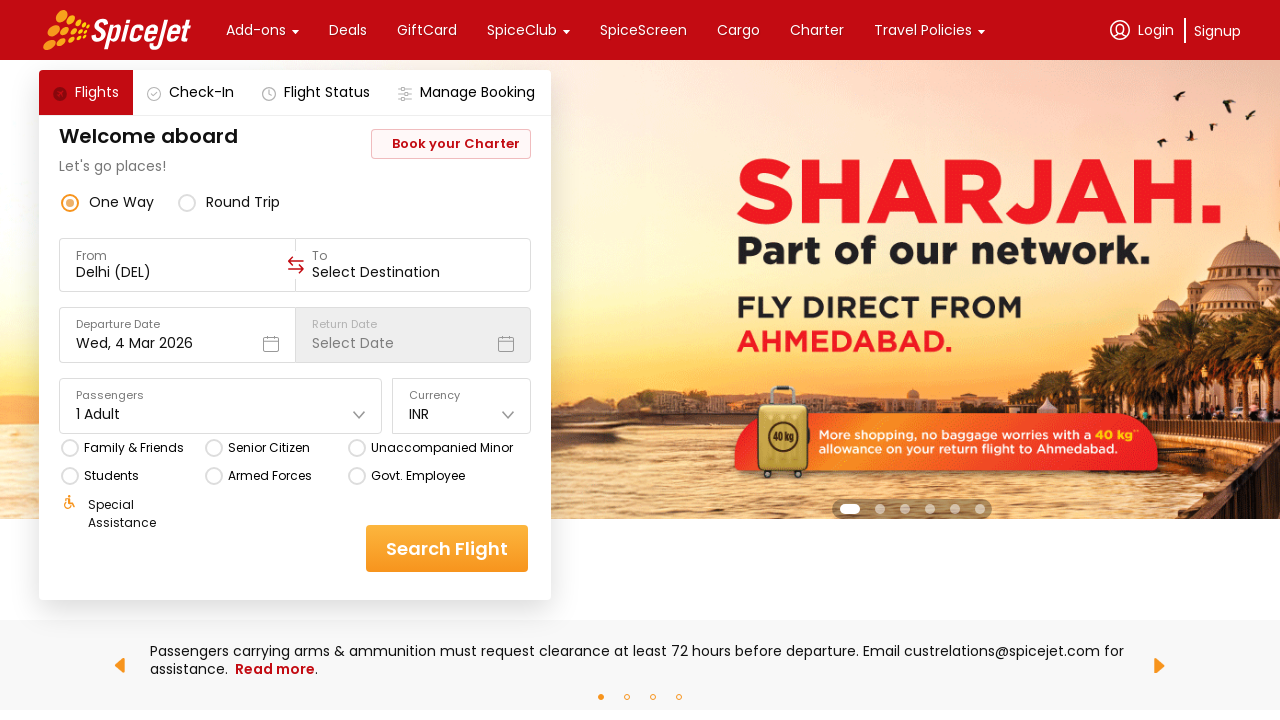

Selected Senior Citizen category at (214, 448) on xpath=//div[text() ='Senior Citizen']/parent::div/preceding-sibling::div
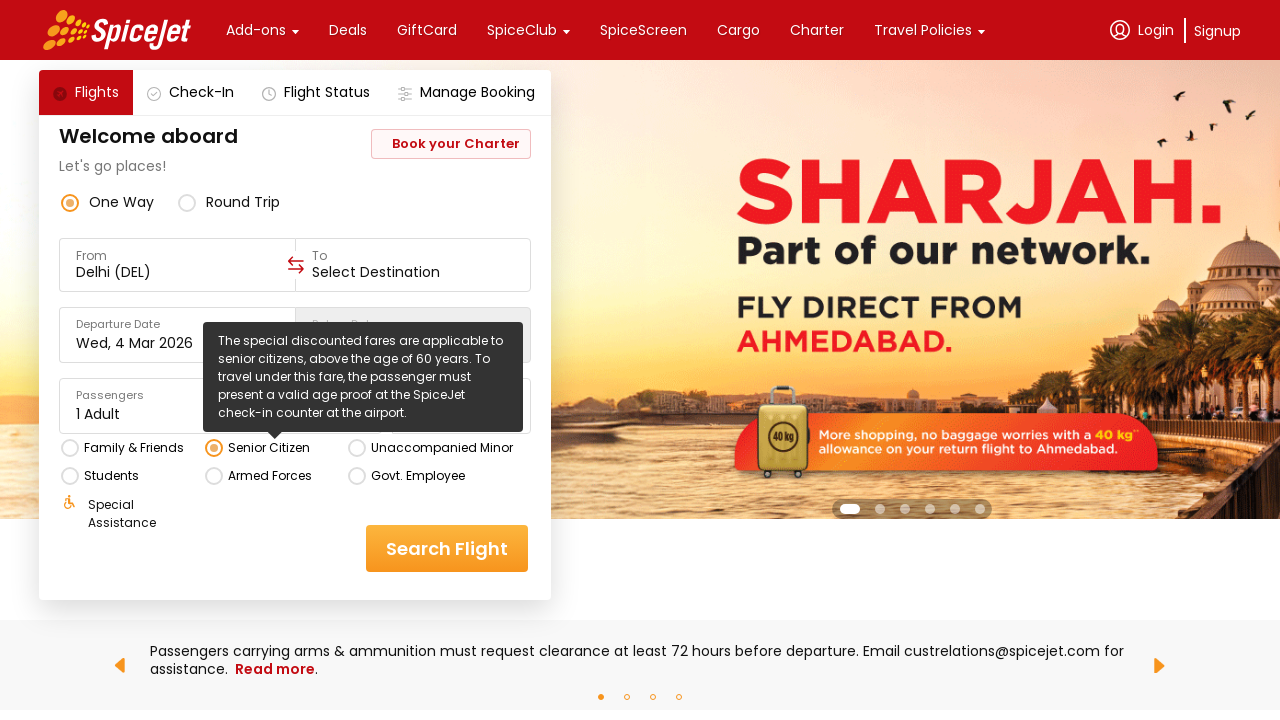

Waited 2 seconds for welcome popup to appear
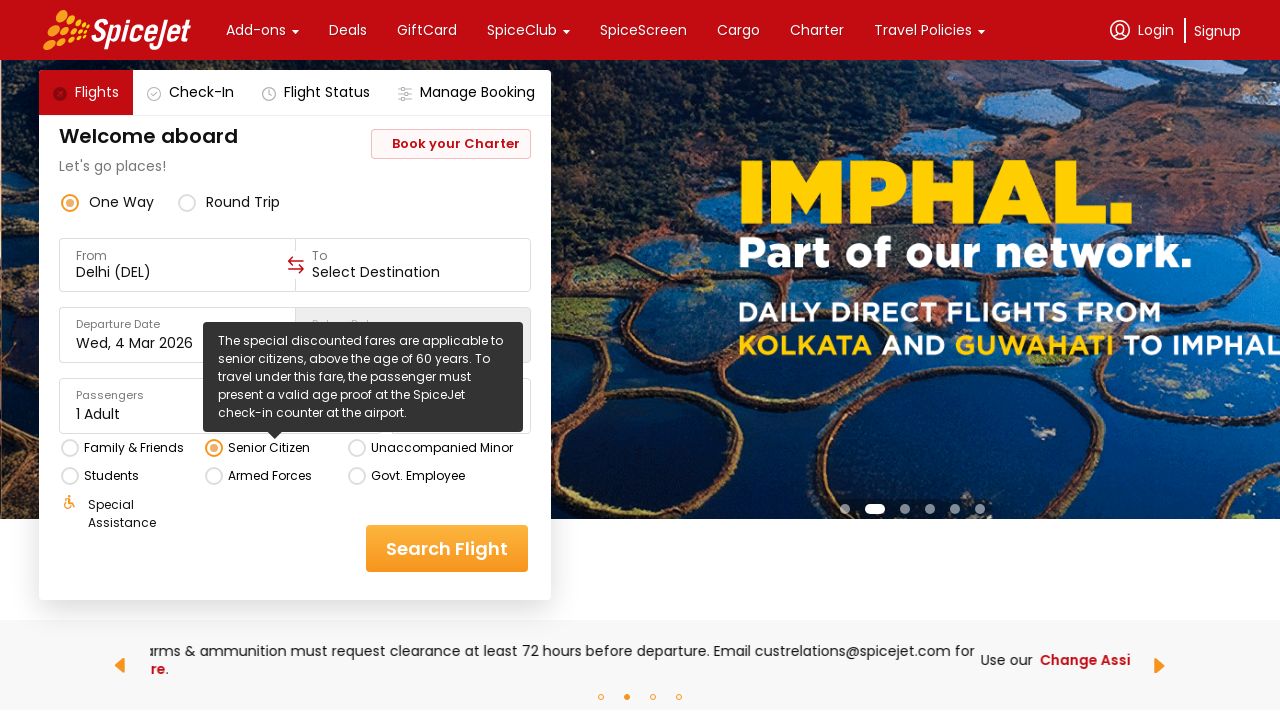

Closed welcome popup at (177, 136) on xpath=//div[text()='Welcome aboard']
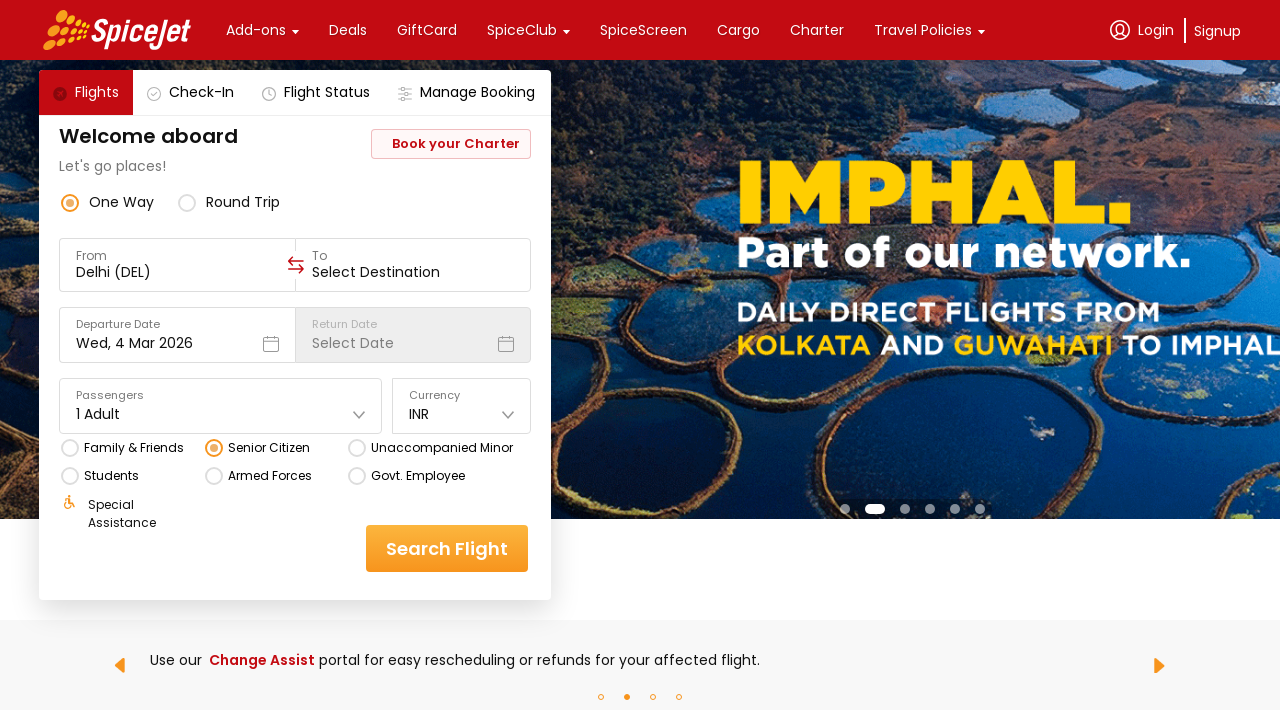

Waited 1 second before opening passenger selection
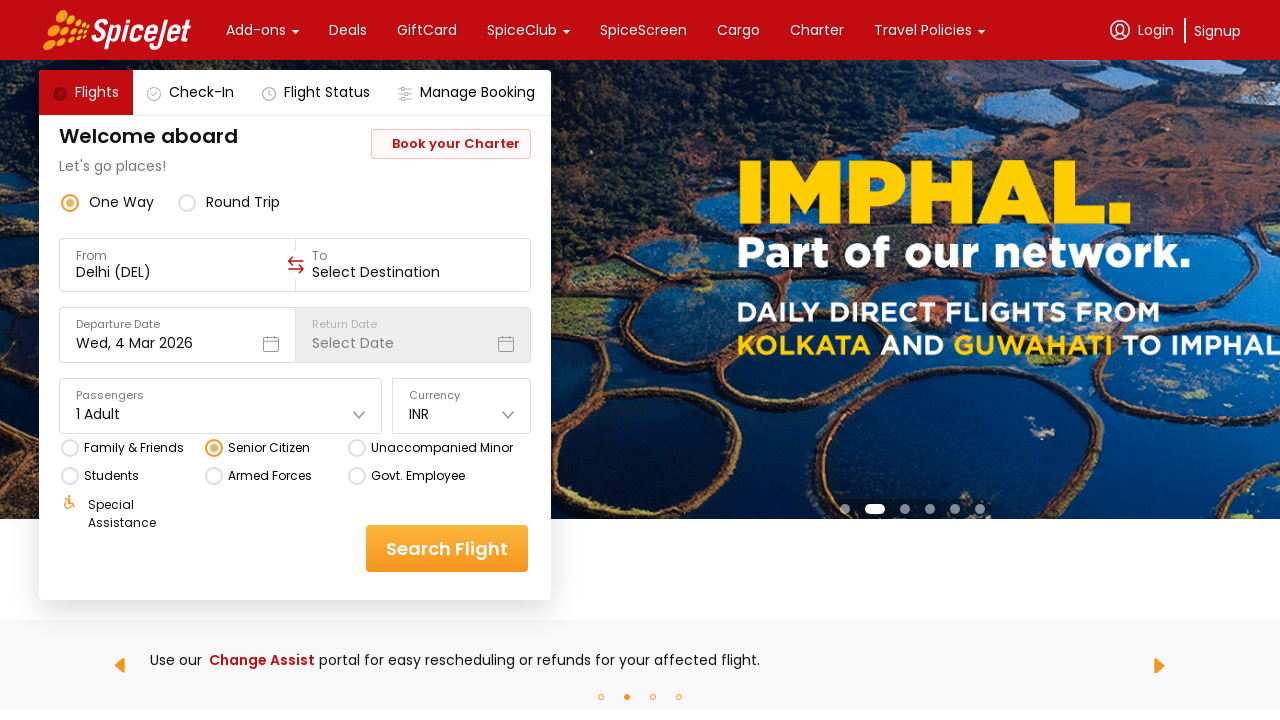

Opened passenger selection panel at (221, 396) on xpath=//div[text()='Passengers']
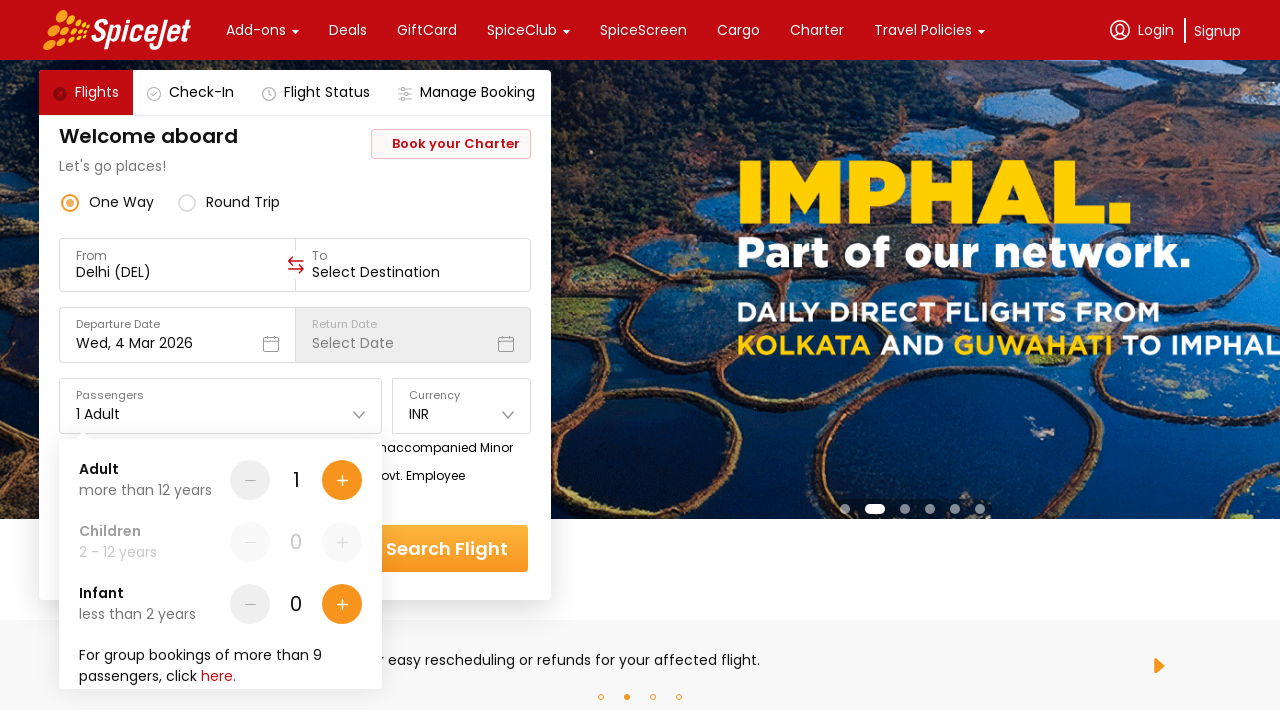

Added adult passenger 1 at (342, 480) on xpath=//div[@data-testid='Adult-testID-plus-one-cta']
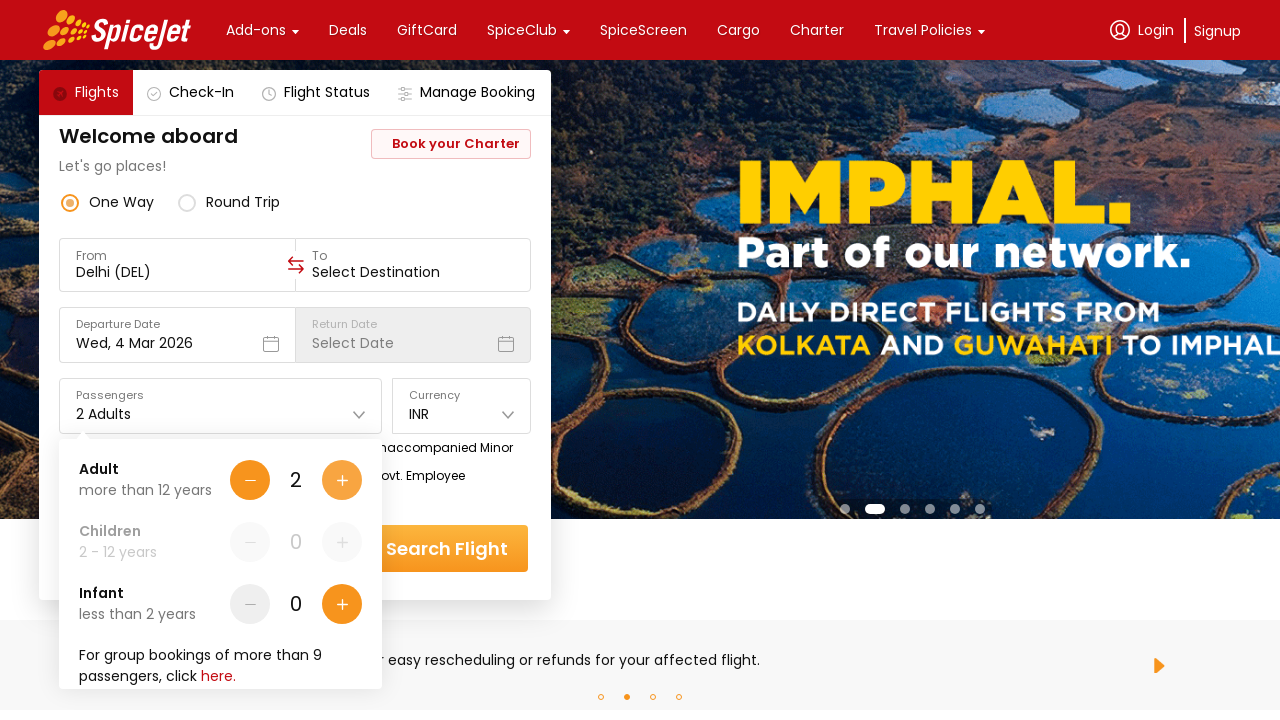

Added adult passenger 2 at (342, 480) on xpath=//div[@data-testid='Adult-testID-plus-one-cta']
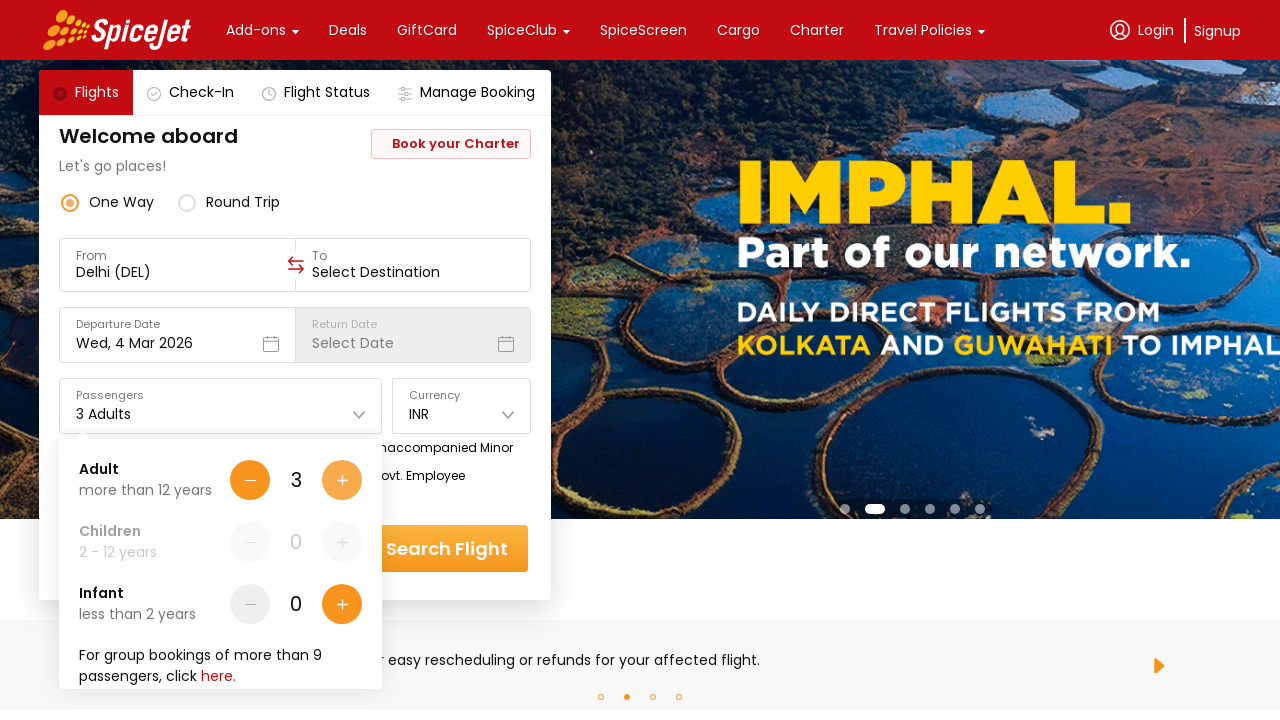

Added adult passenger 3 at (342, 480) on xpath=//div[@data-testid='Adult-testID-plus-one-cta']
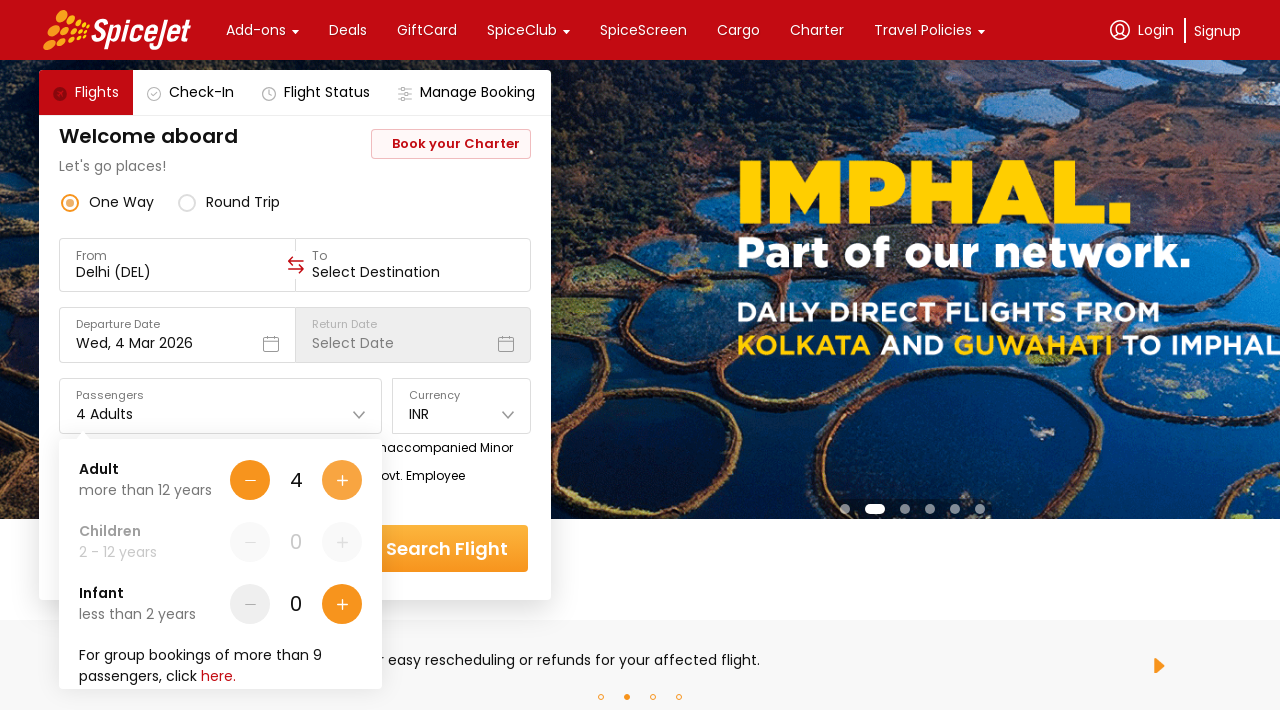

Added adult passenger 4 at (342, 480) on xpath=//div[@data-testid='Adult-testID-plus-one-cta']
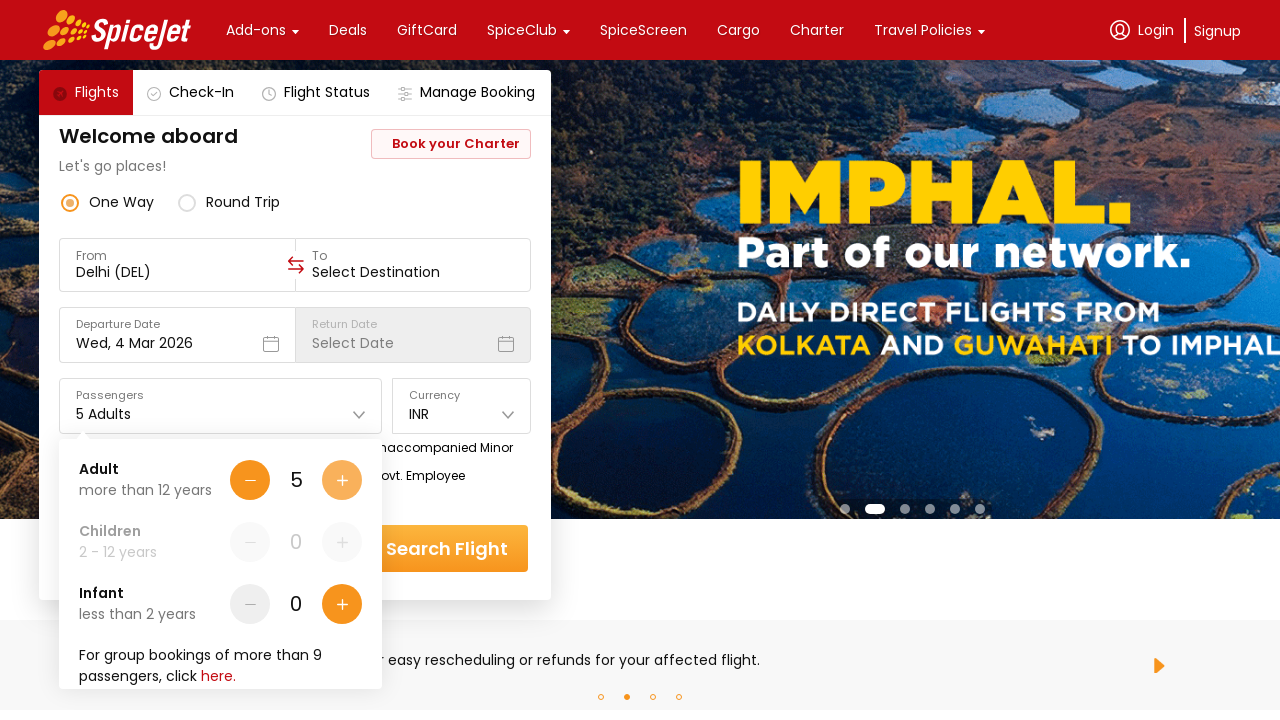

Added adult passenger 5 at (342, 480) on xpath=//div[@data-testid='Adult-testID-plus-one-cta']
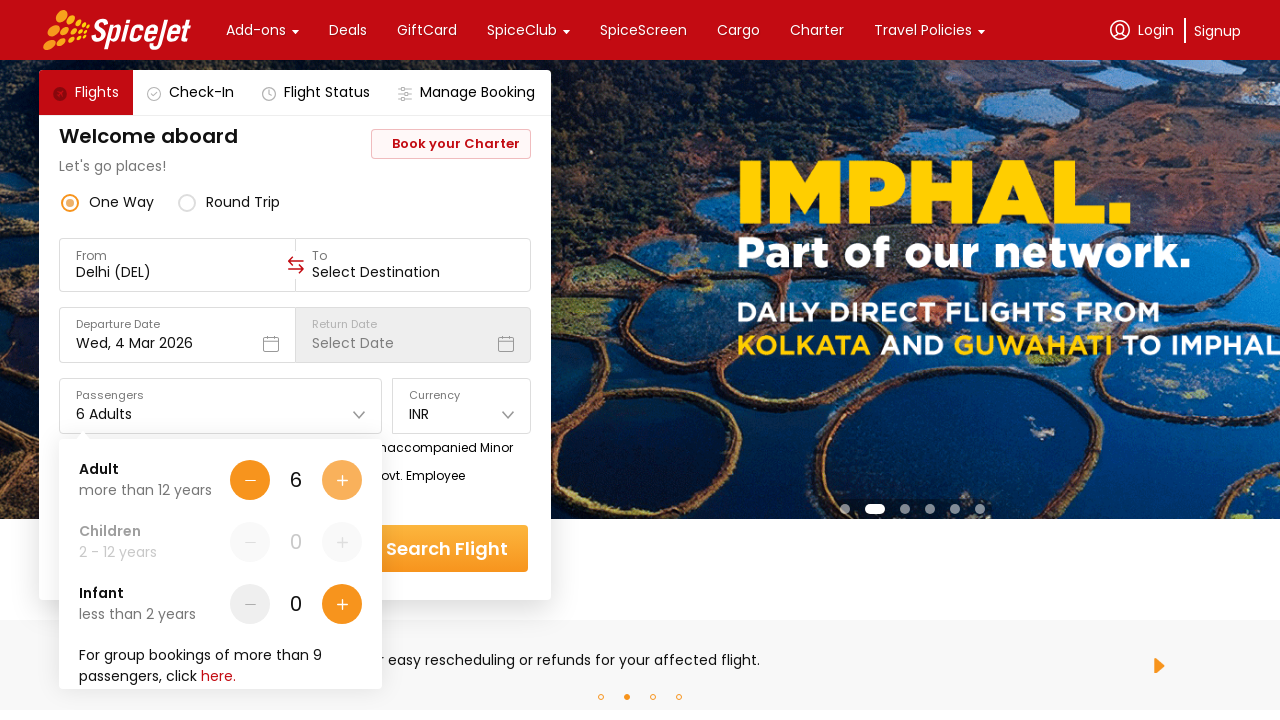

Added 1 infant passenger at (342, 604) on xpath=//div[@data-testid='Infant-testID-plus-one-cta']
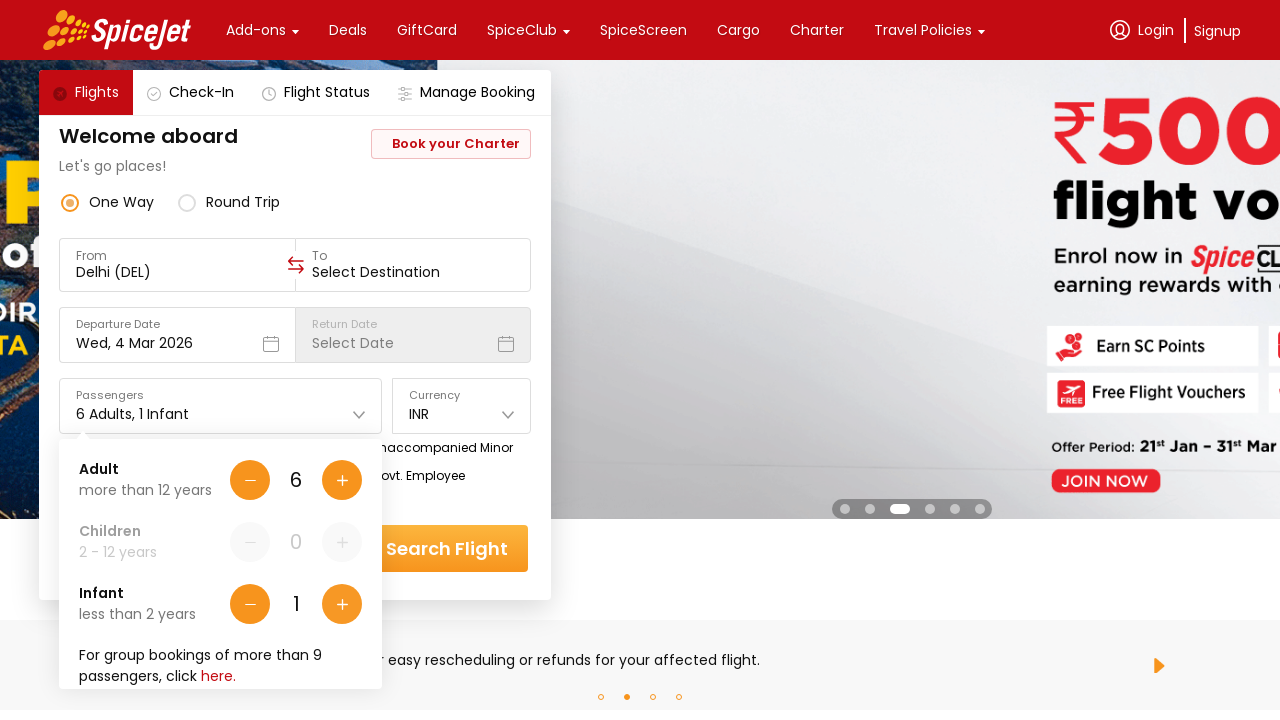

Clicked on origin city field at (177, 265) on xpath=//div[@data-testid='to-testID-origin']
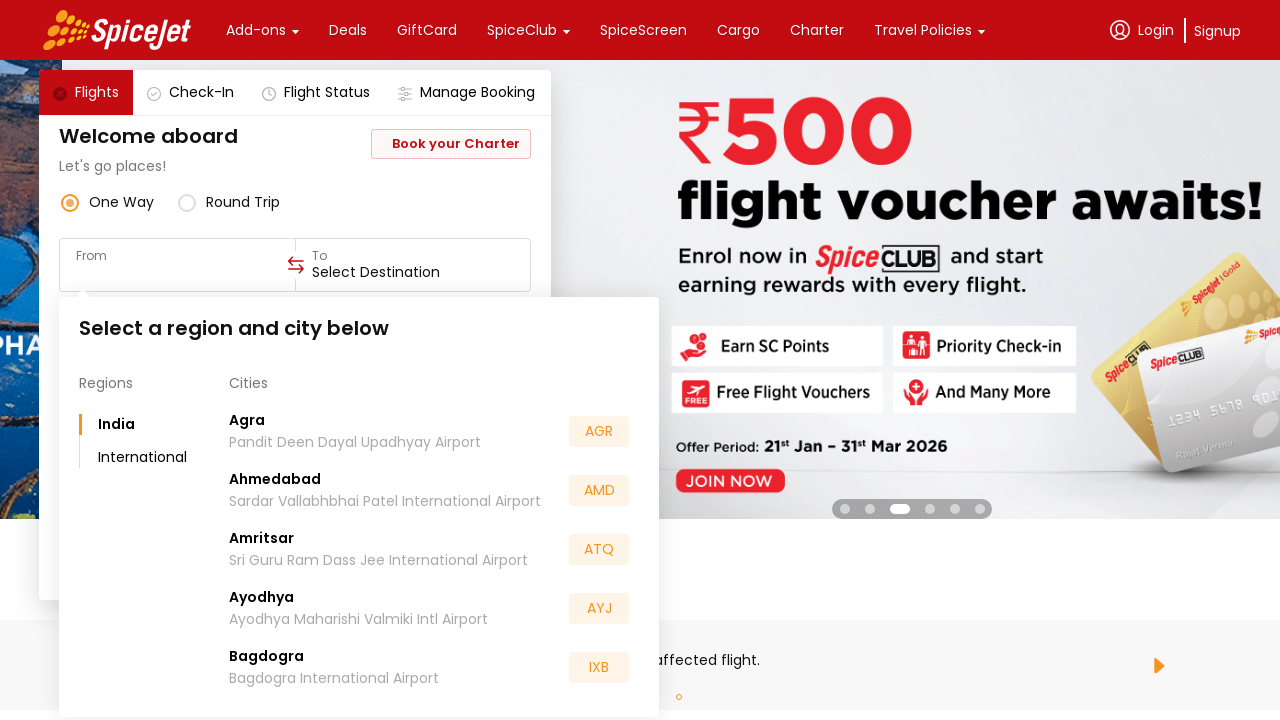

Opened origin city dropdown at (177, 265) on xpath=//div[@data-testid='to-testID-origin']/div
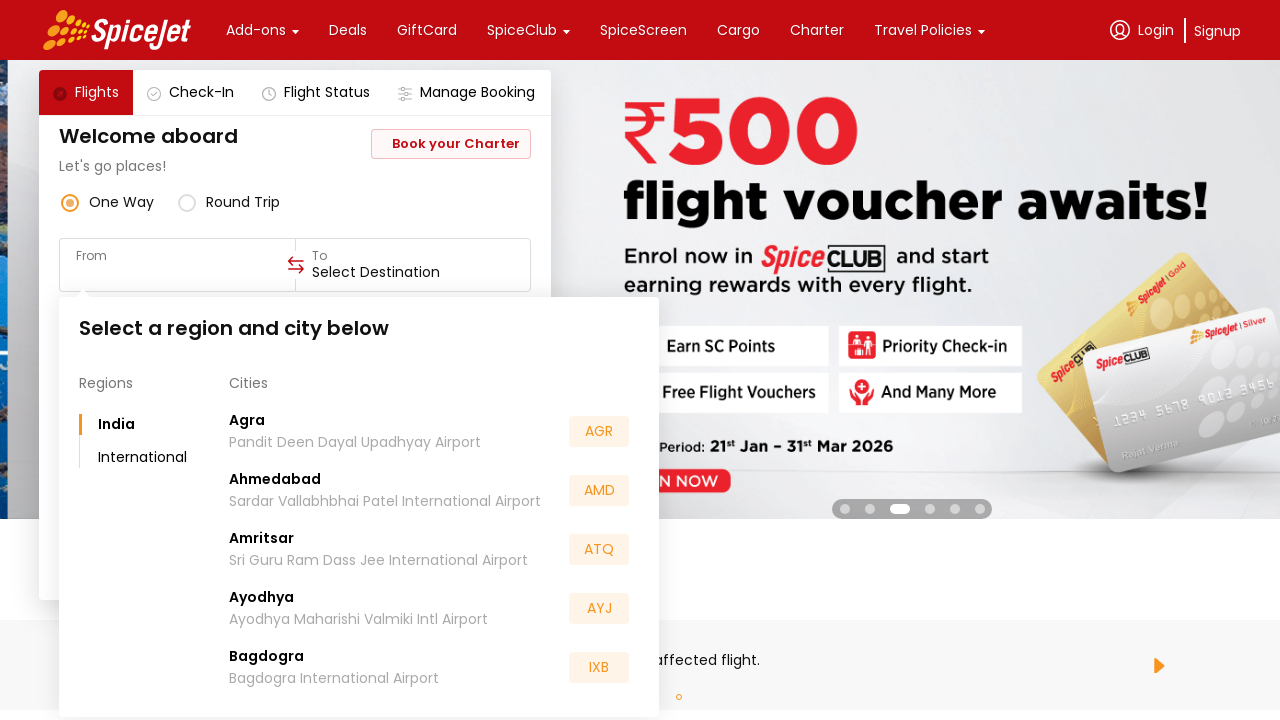

Waited 1 second for origin city dropdown to load
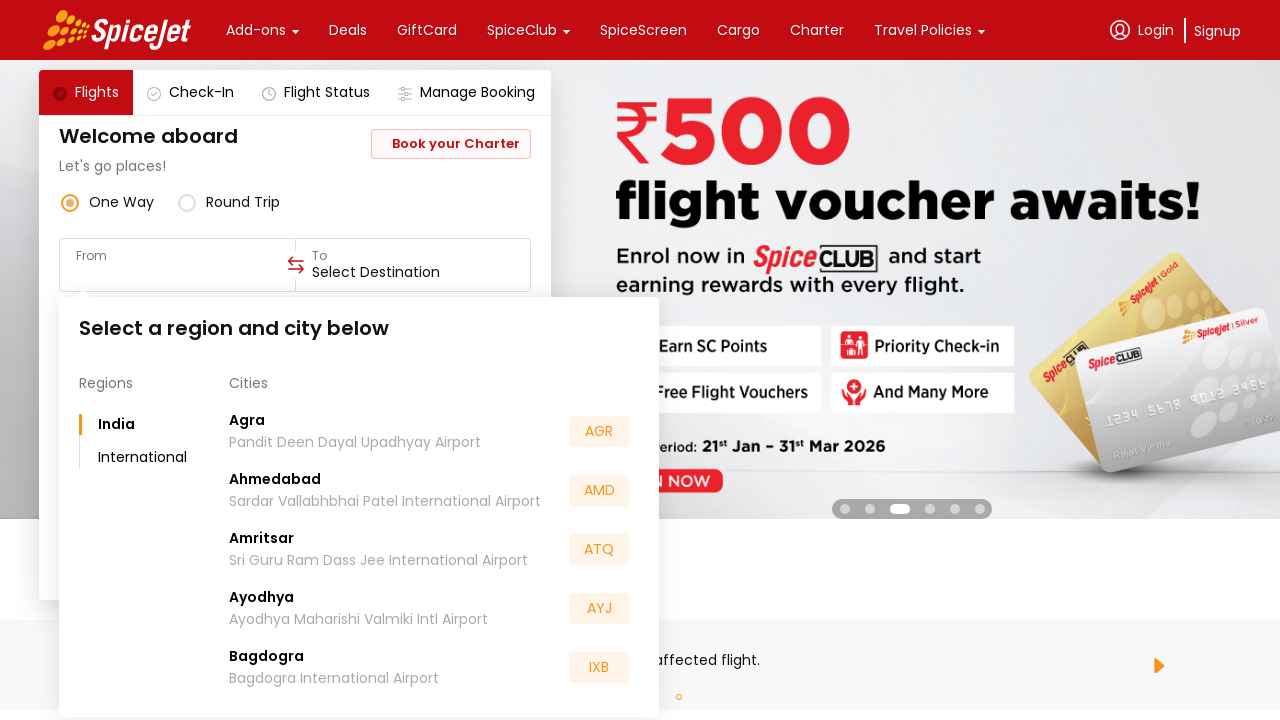

Filled origin city field with 'MAA' (Chennai) on //div[@class = 'css-1dbjc4n']/preceding-sibling ::input
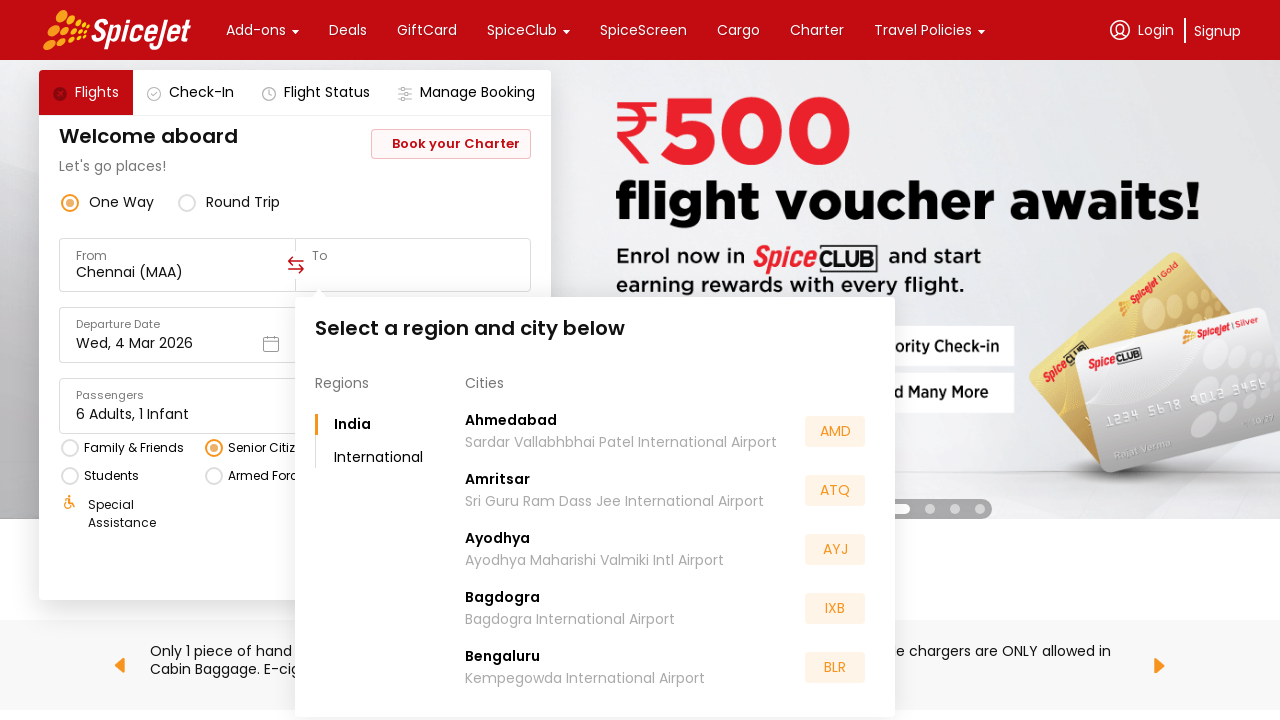

Waited 1 second before selecting destination city
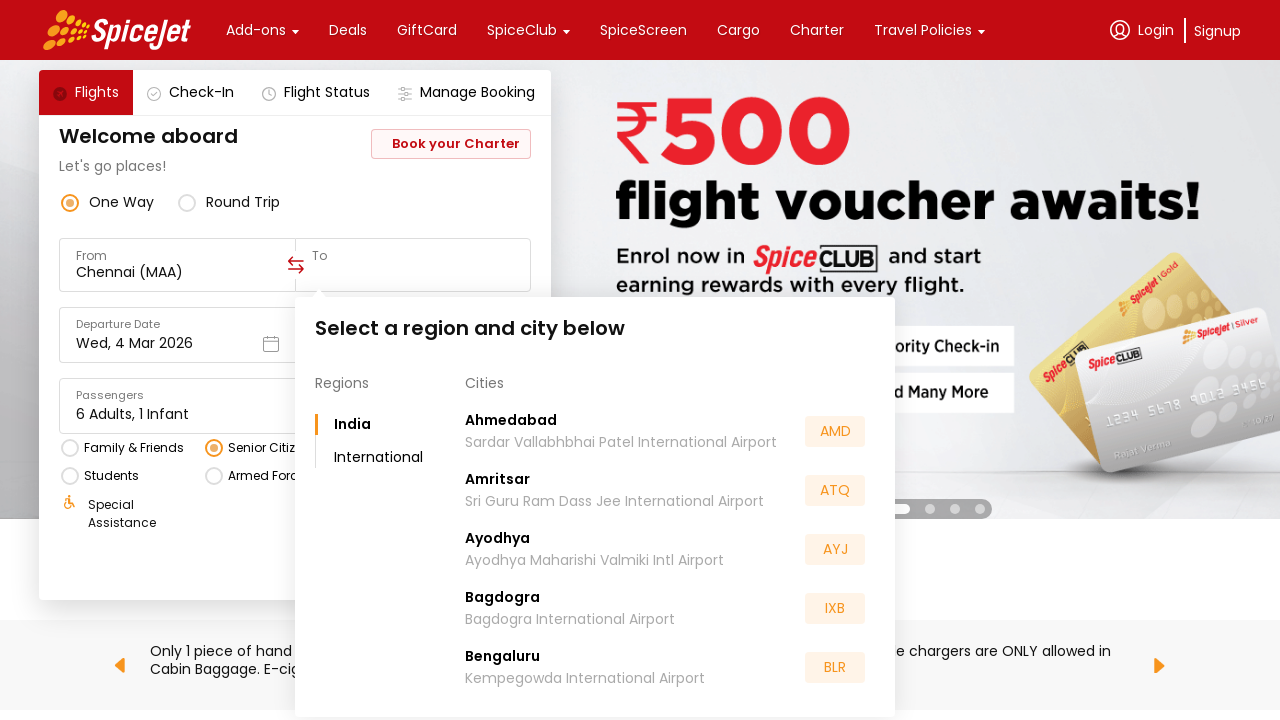

Filled destination city field with 'BLR' (Bangalore) on (//div[@class = 'css-1dbjc4n']/preceding-sibling ::input)[2]
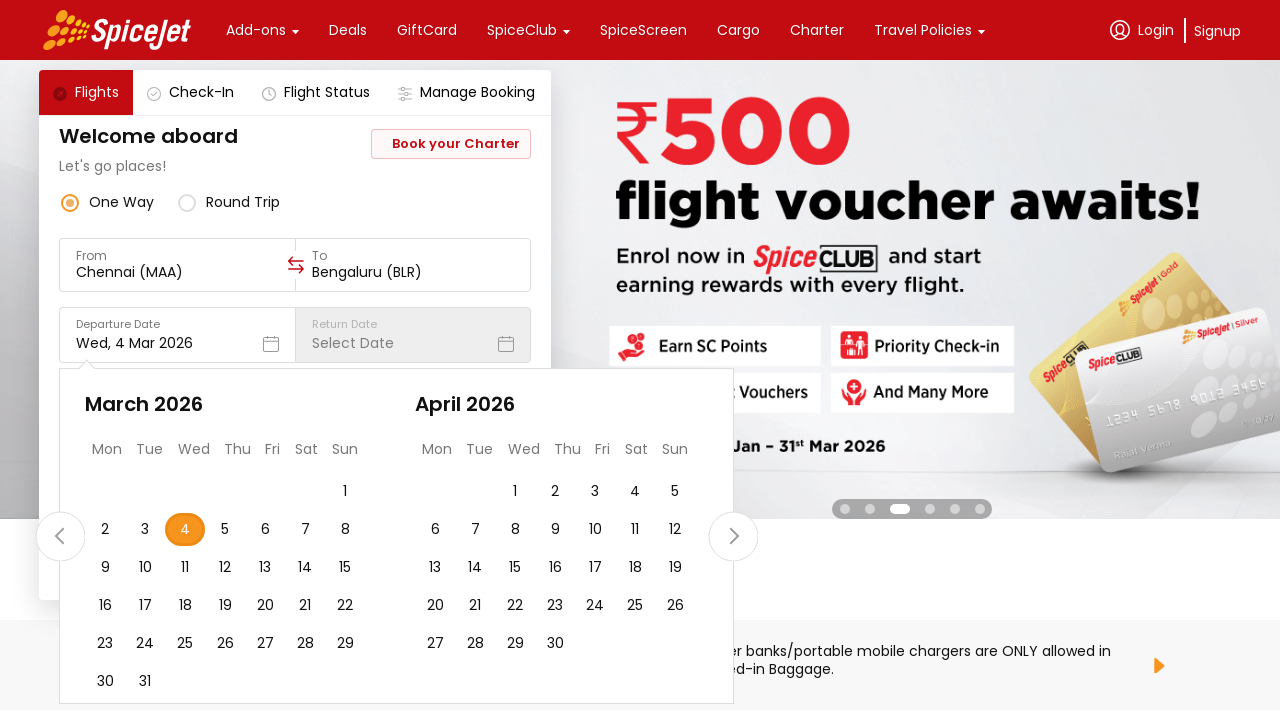

Selected departure date: 27th of current month at (265, 644) on xpath=//div[@data-testid='undefined-calendar-day-27']
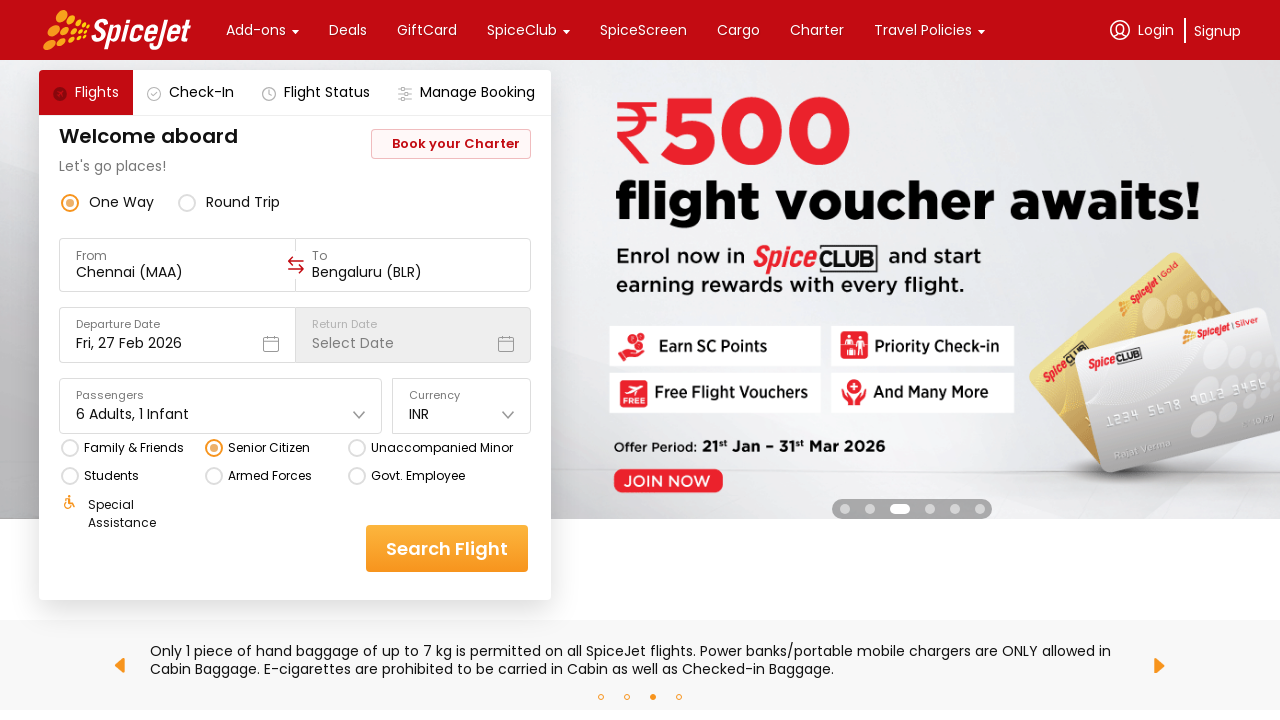

Clicked search flights button to initiate flight search at (447, 548) on xpath=//div[@data-testid='home-page-flight-cta']
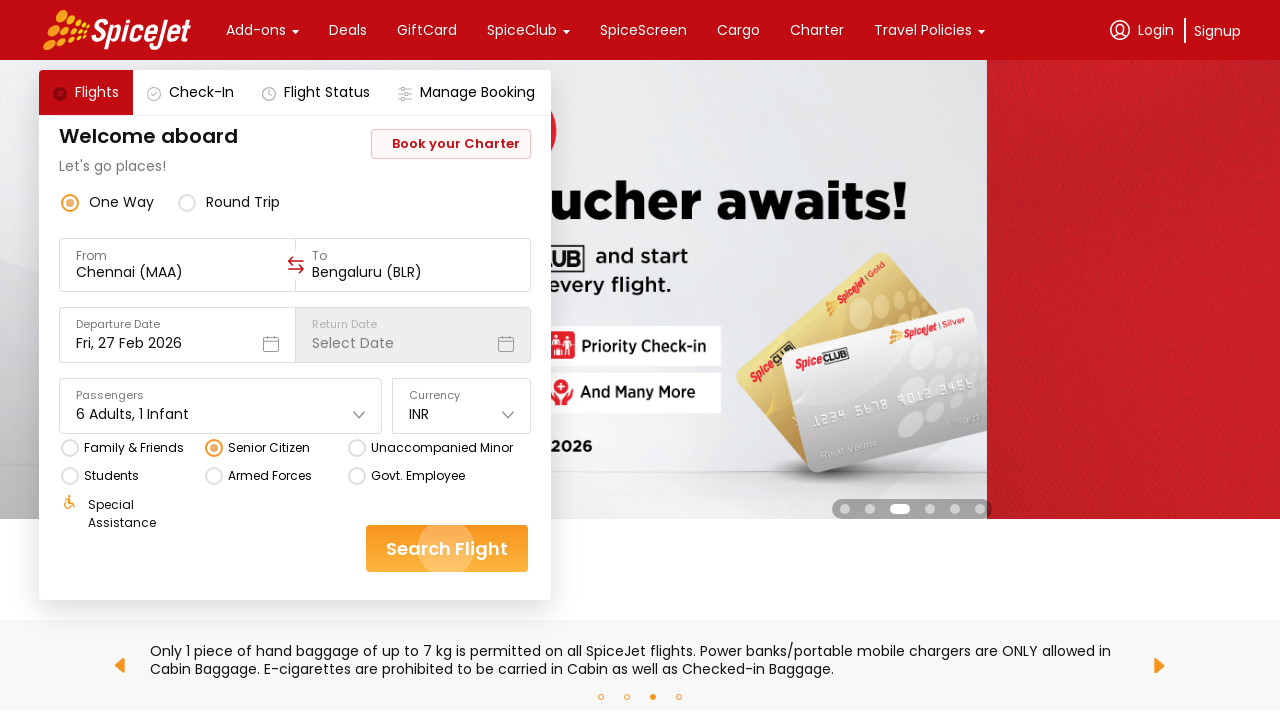

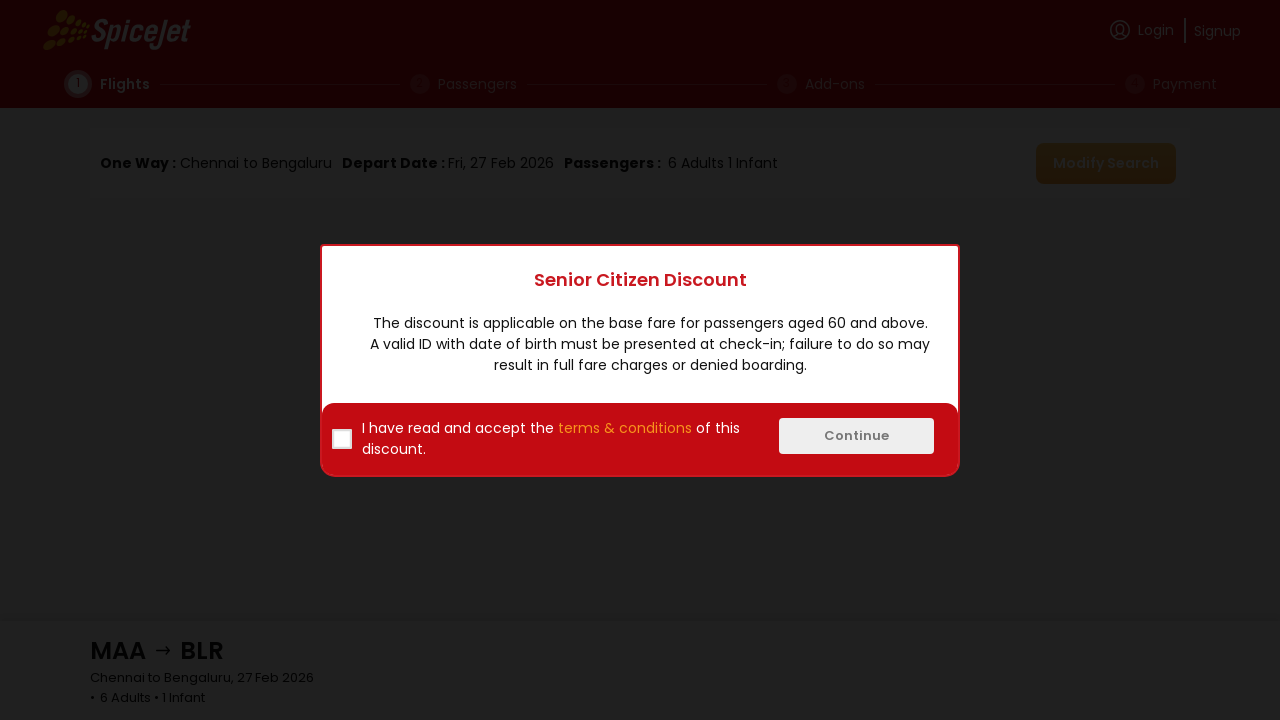